Tests entering an email address in the email input field and verifies the format contains @ and . characters

Starting URL: https://practice-automation.com/form-fields/

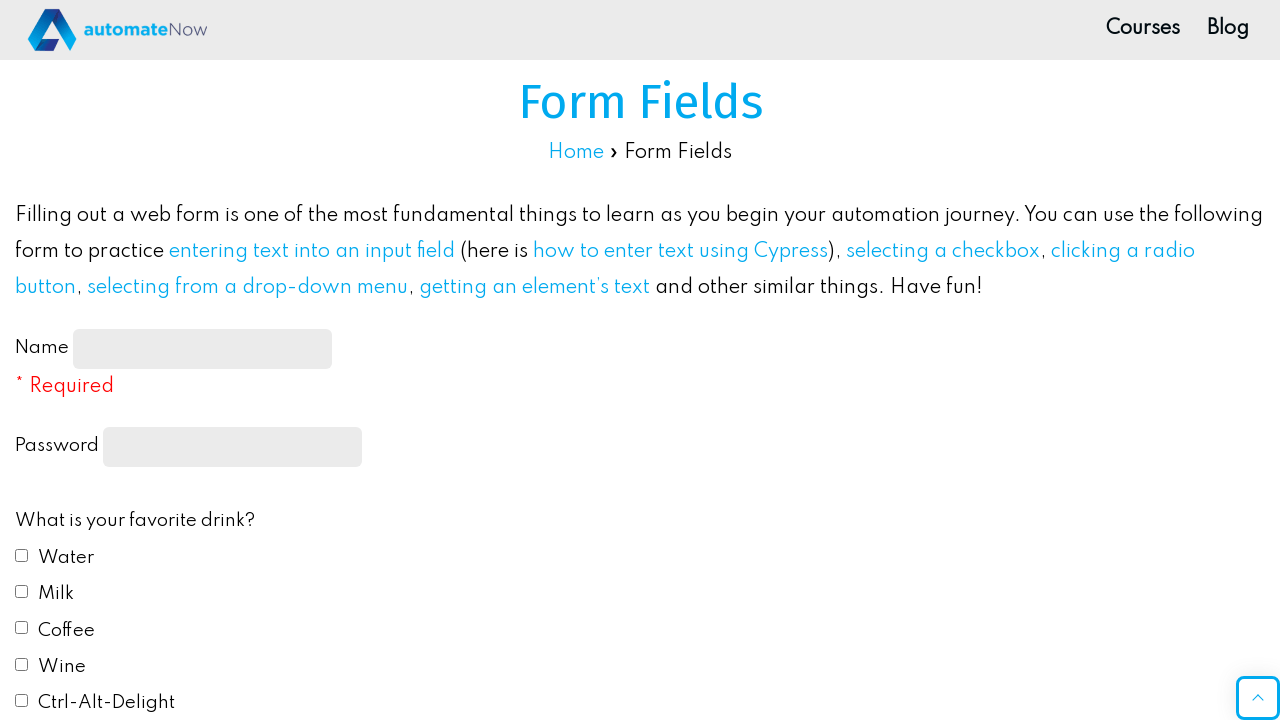

Filled email field with 'bastard@example.com' on #email
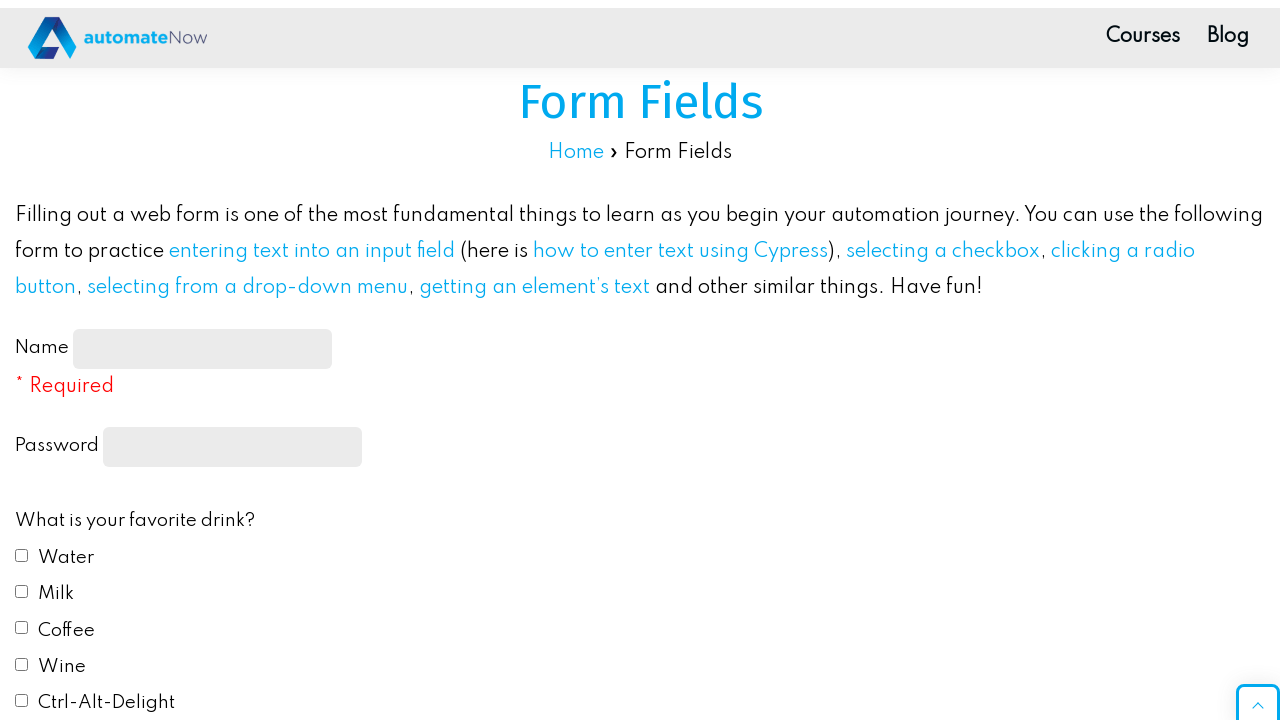

Retrieved email value from input field
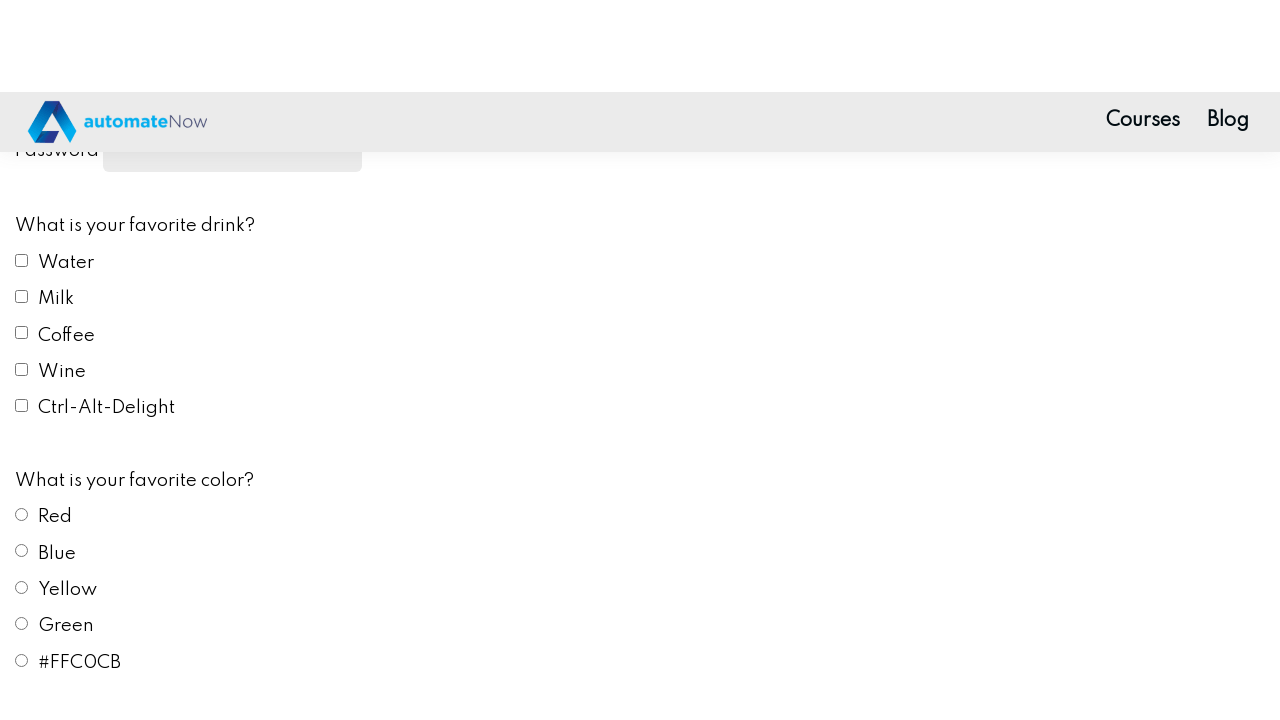

Verified email contains @ character
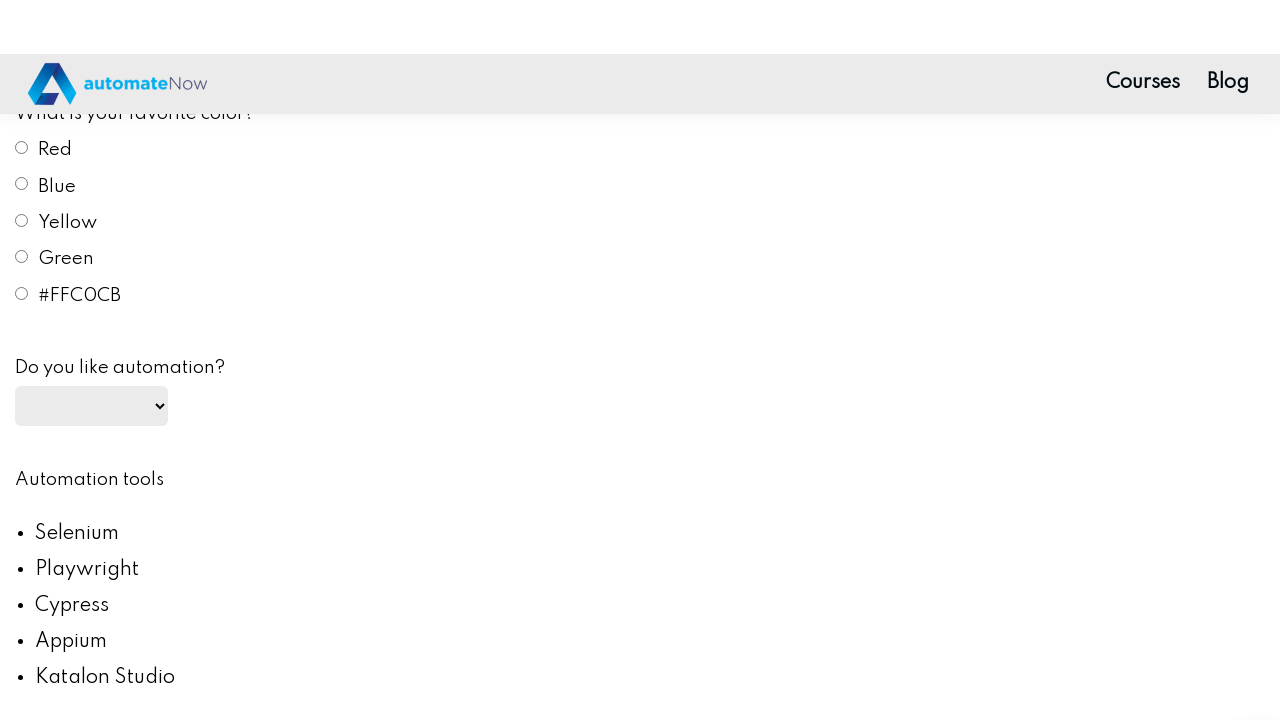

Verified email contains . character
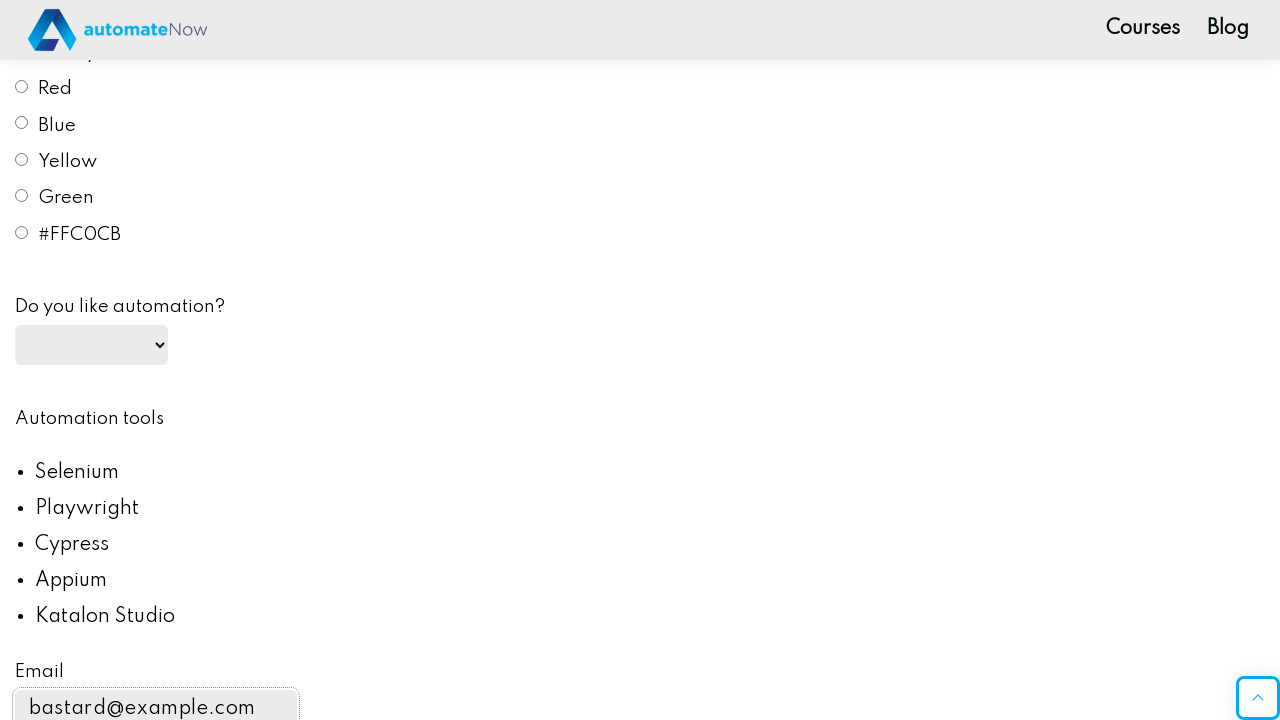

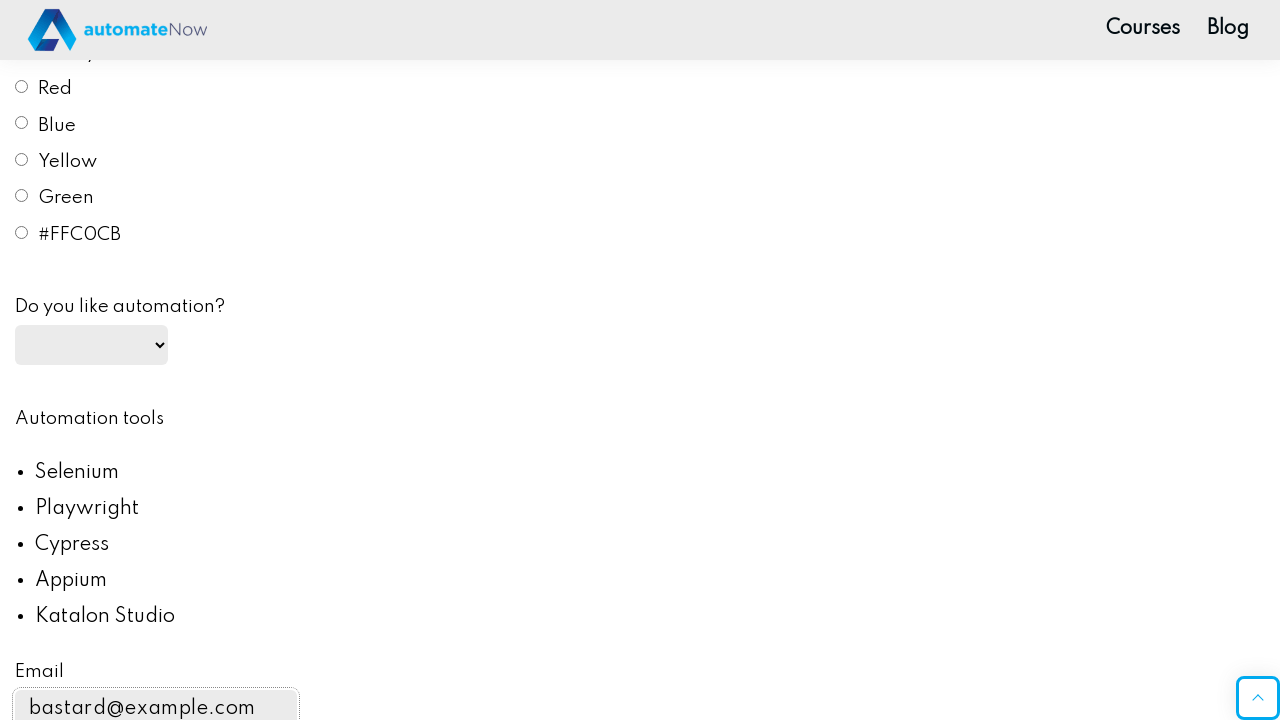